Tests the product browsing and add-to-cart functionality on an Angular demo e-commerce site by navigating to products, selecting a Selenium product, and adding it to cart.

Starting URL: https://rahulshettyacademy.com/angularAppdemo/

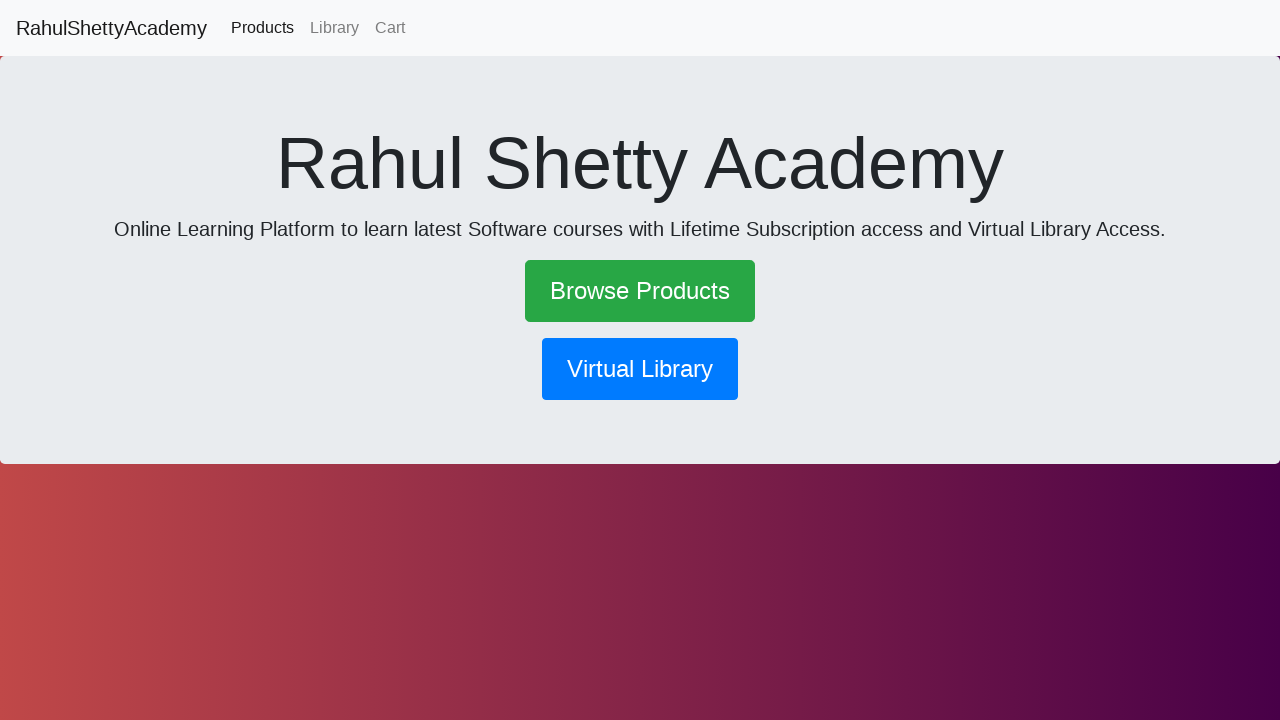

Clicked 'Browse Products' link to navigate to product listing at (640, 291) on text=Browse Products
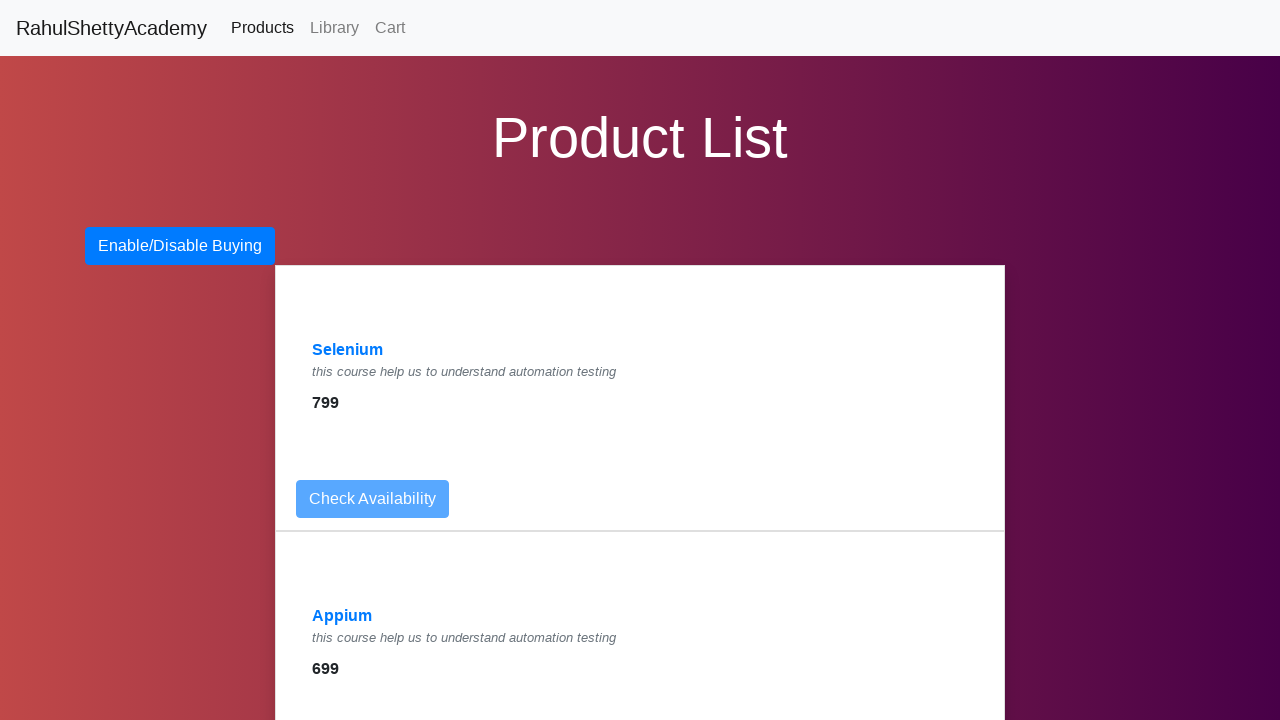

Clicked on Selenium product to view product details at (348, 350) on text=Selenium
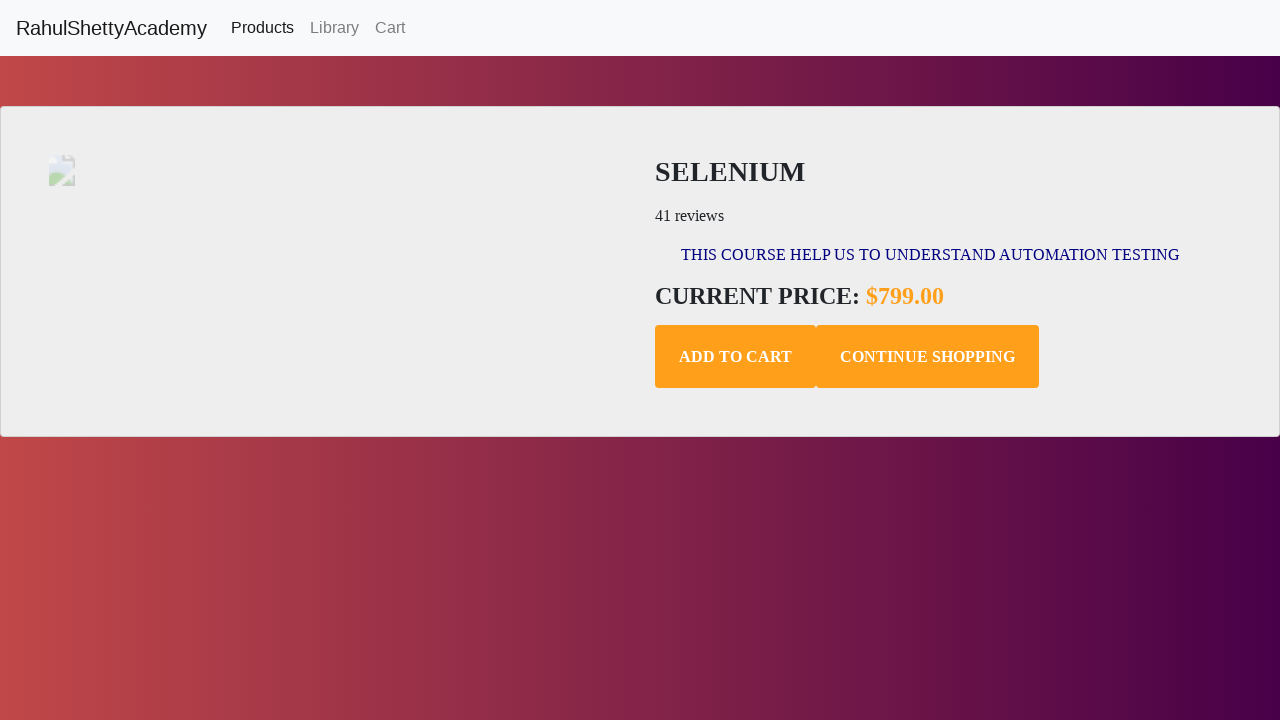

Clicked 'Add to Cart' button to add Selenium product to cart at (736, 357) on .add-to-cart
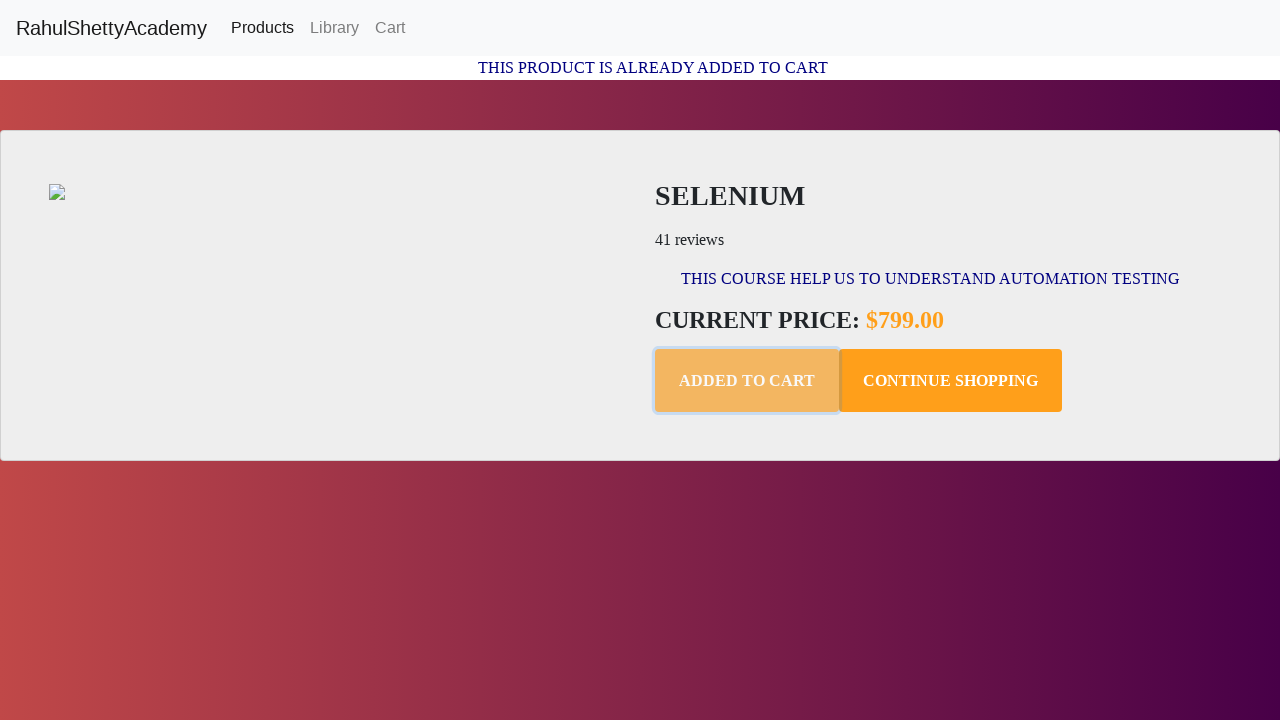

Confirmation message appeared after adding product to cart
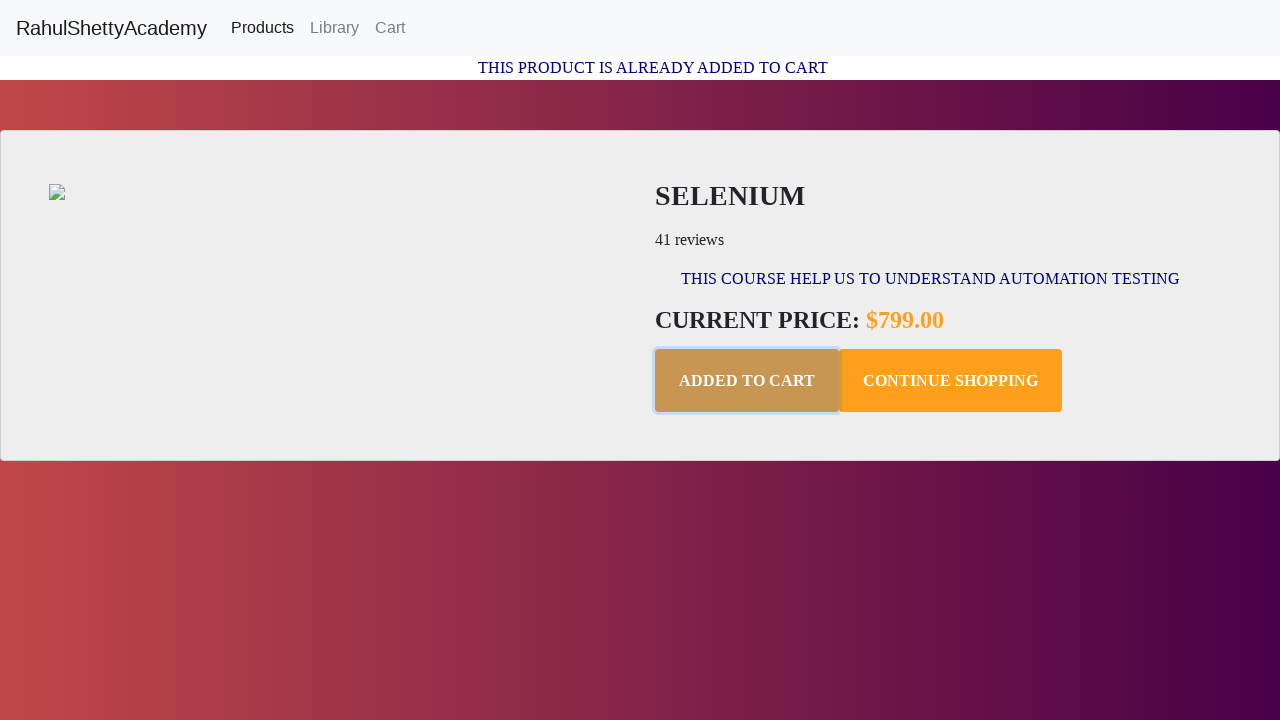

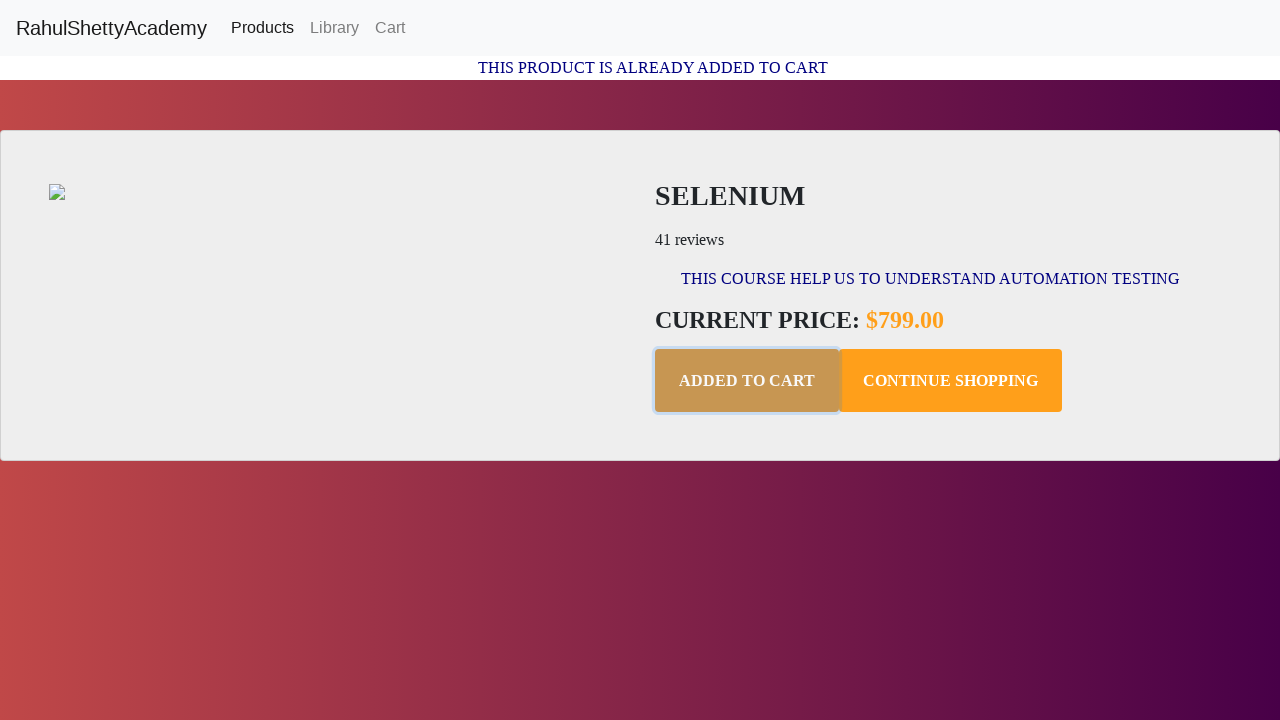